Tests adding a product to cart and navigating to cart page to verify the product name is displayed

Starting URL: https://jupiter.cloud.planittesting.com/#/

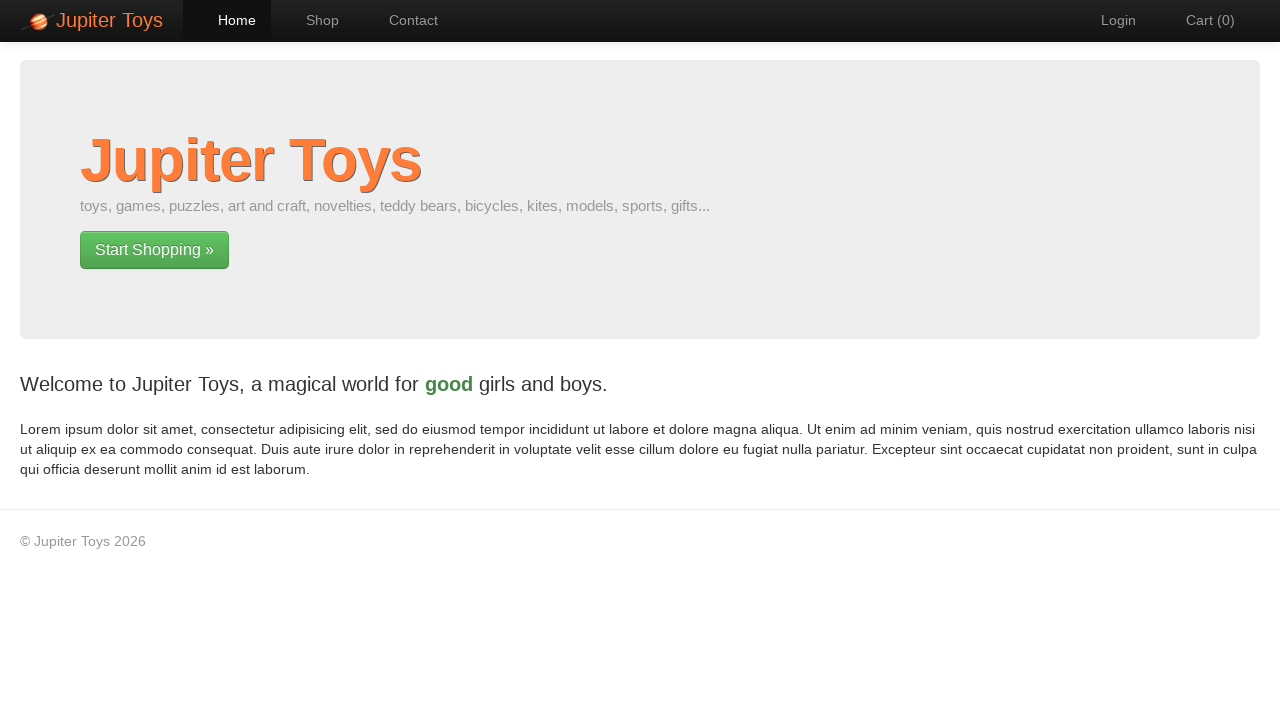

Clicked 'Start Shopping' link at (154, 250) on text=Start Shopping »
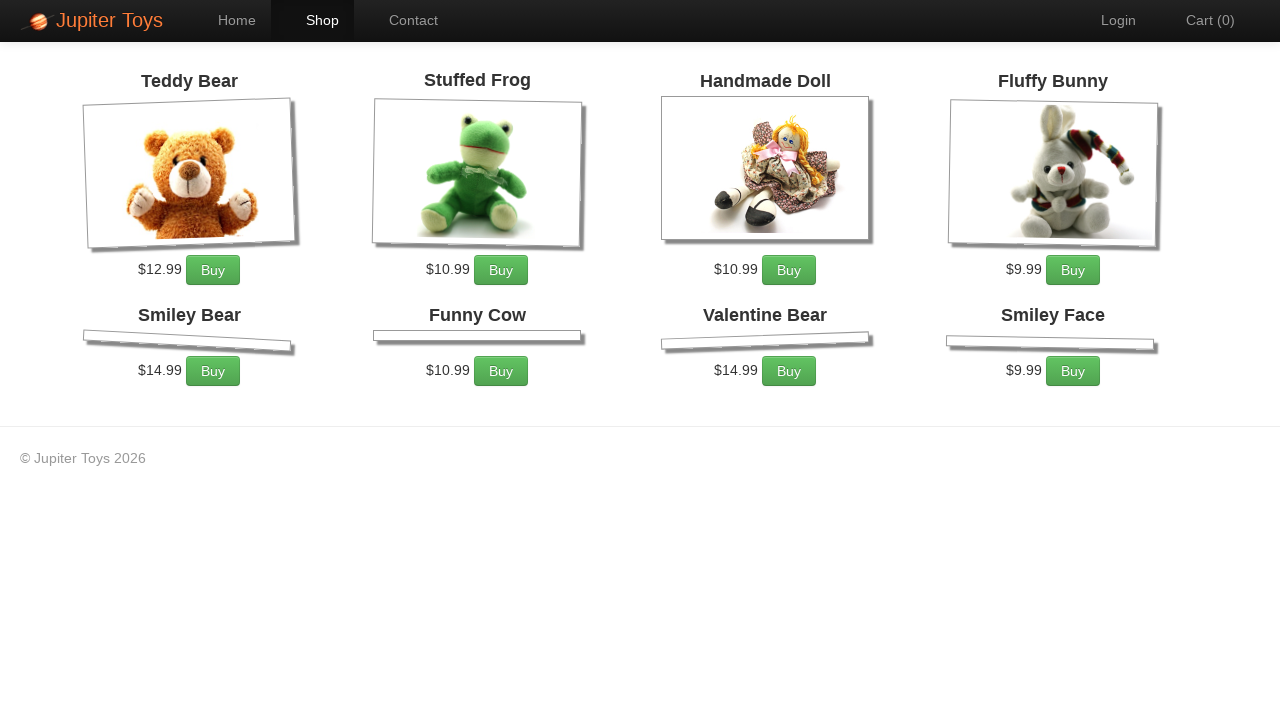

Shop page loaded and product displayed
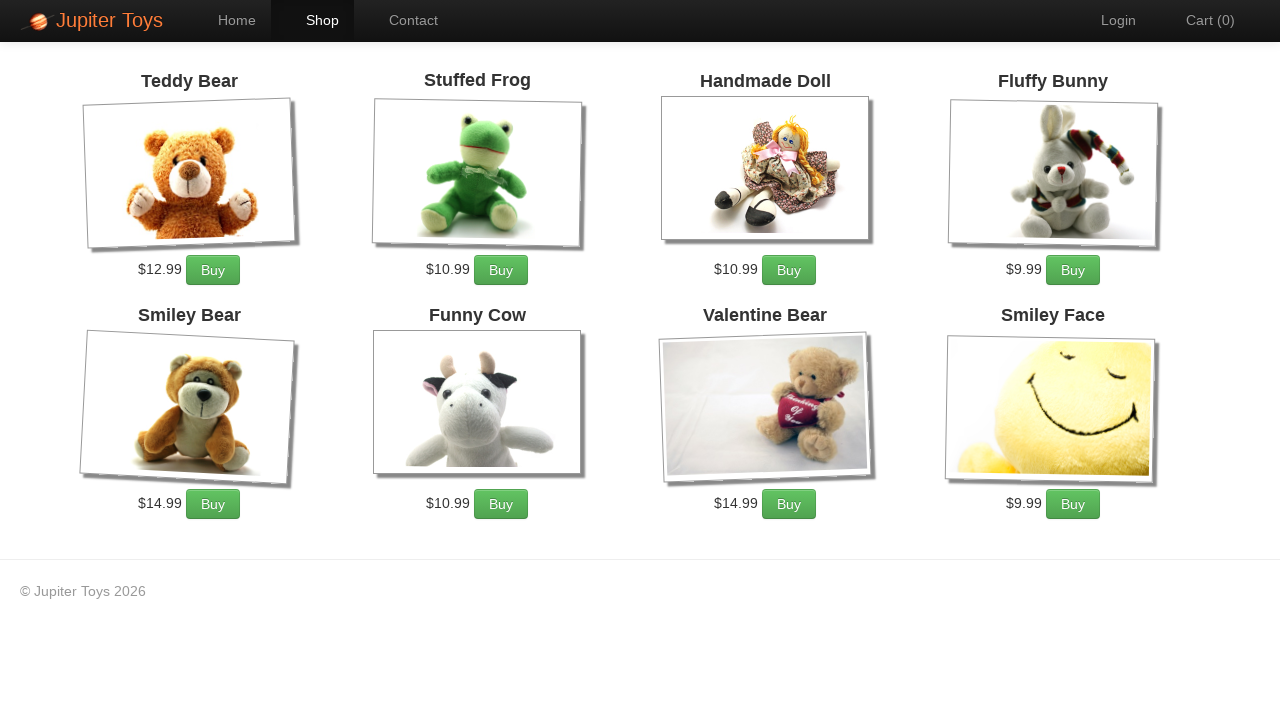

Clicked Buy button on first product at (213, 270) on #product-1 >> text=Buy
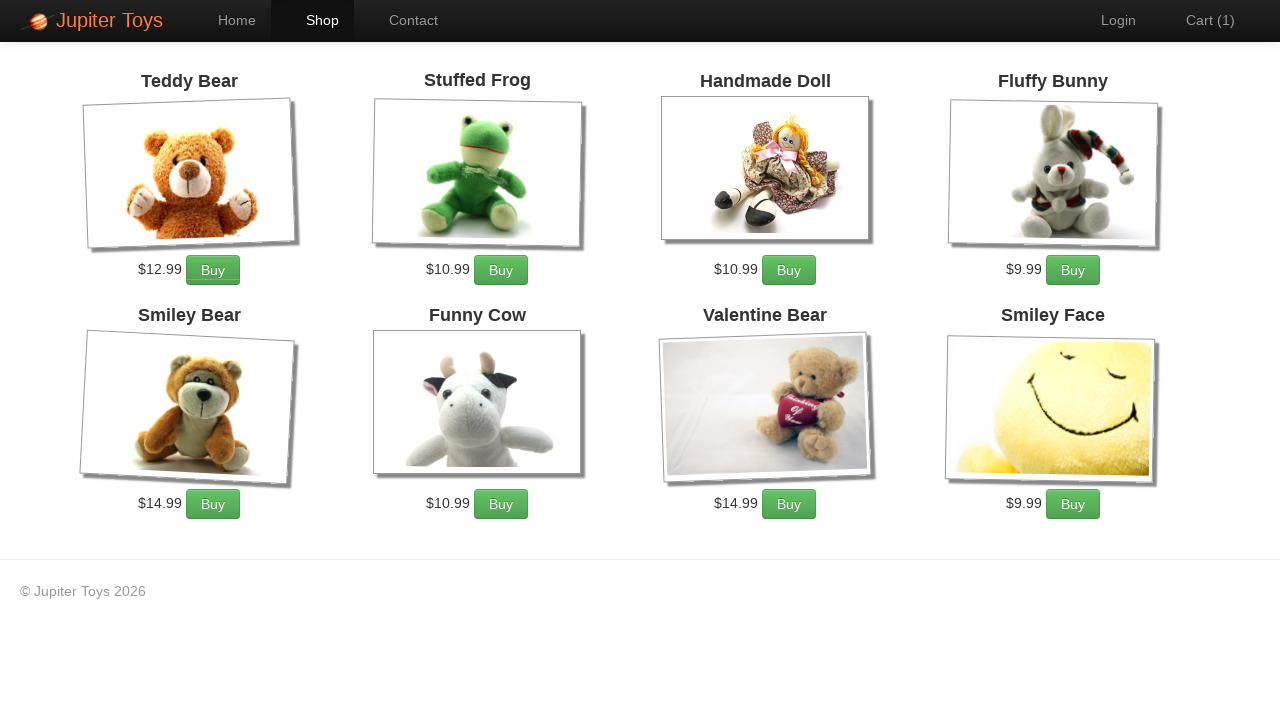

Clicked link to navigate to cart page at (1200, 20) on a[href='#/cart']
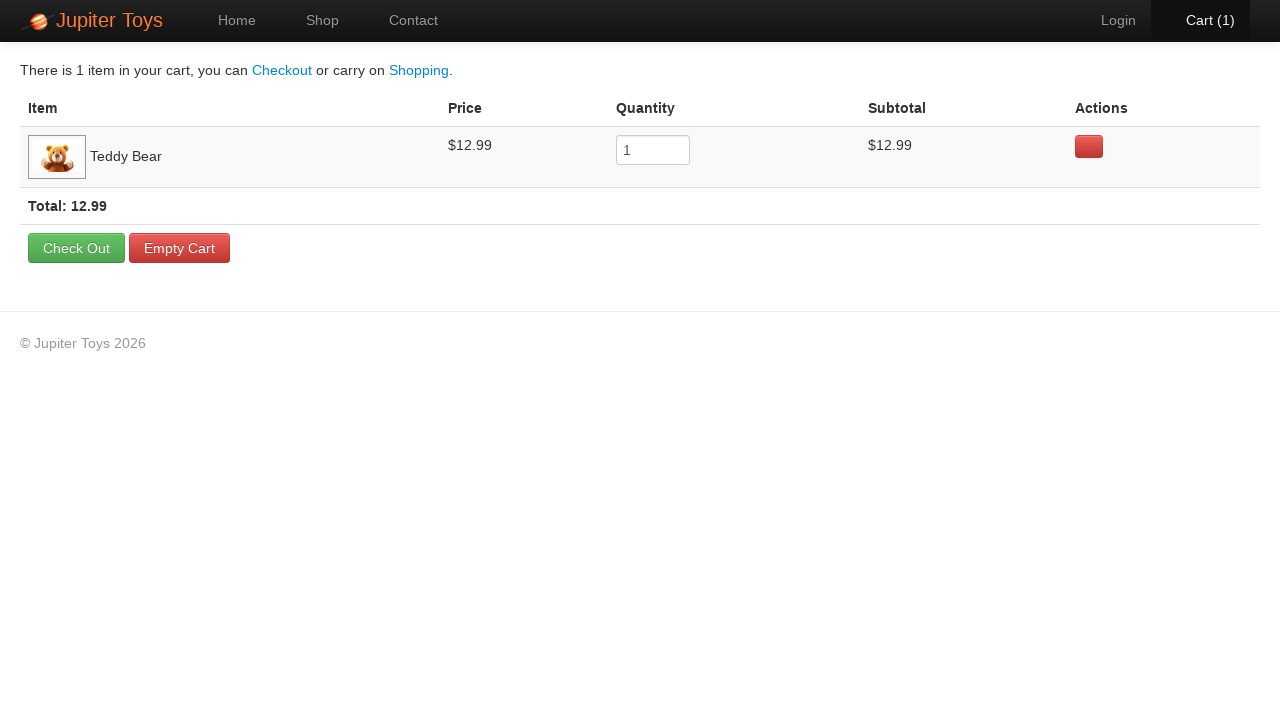

Cart page loaded and product name is displayed in cart table
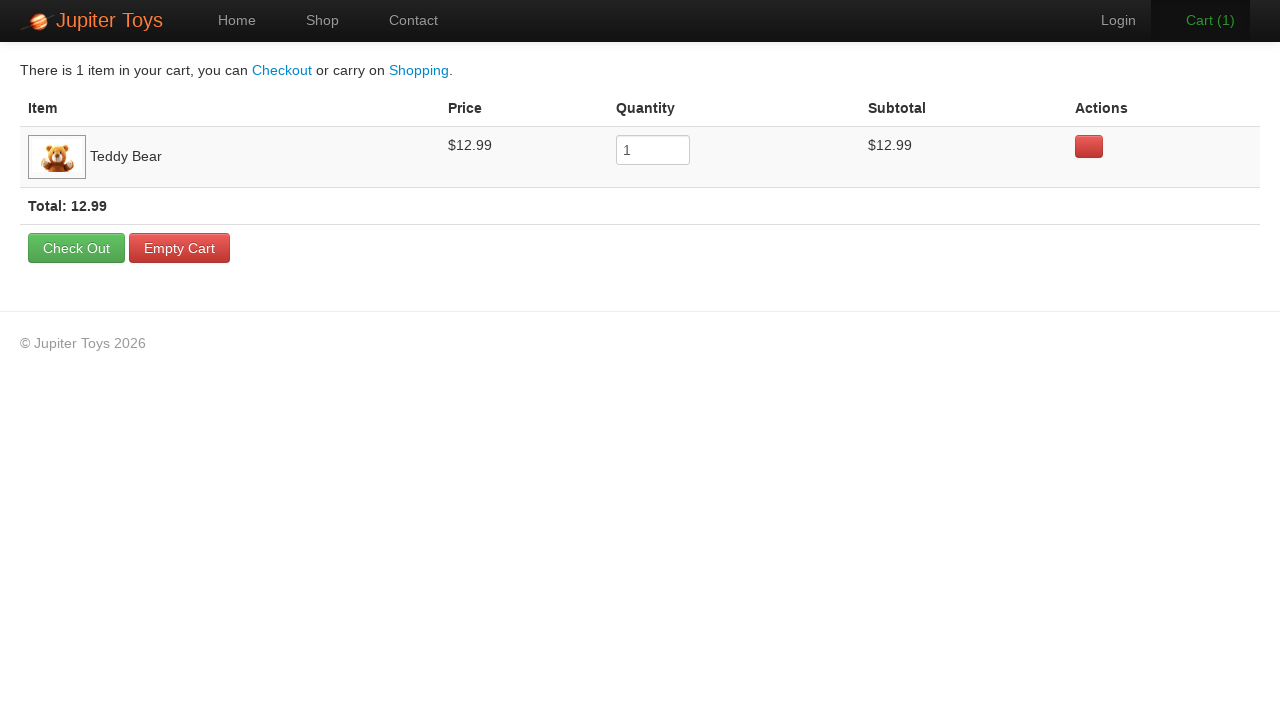

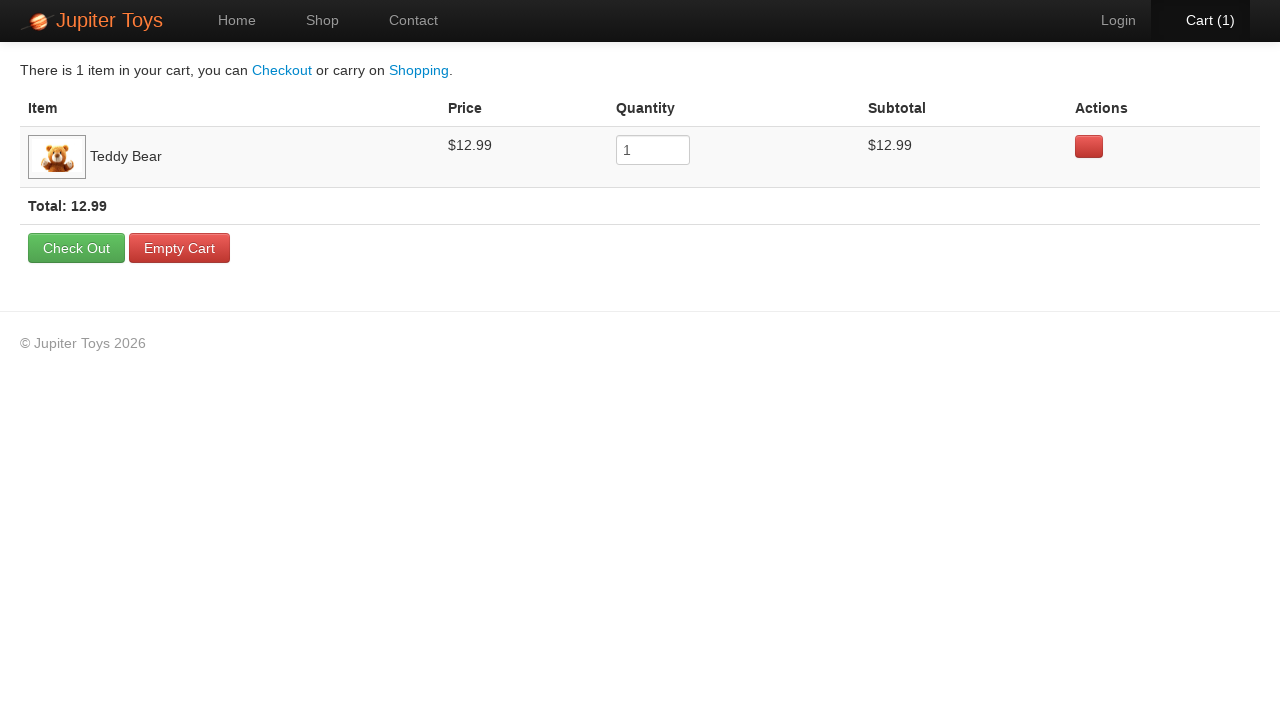